Tests nested iframe navigation by switching between multiple frames and interacting with elements inside nested iframes

Starting URL: http://demo.automationtesting.in/Register.html

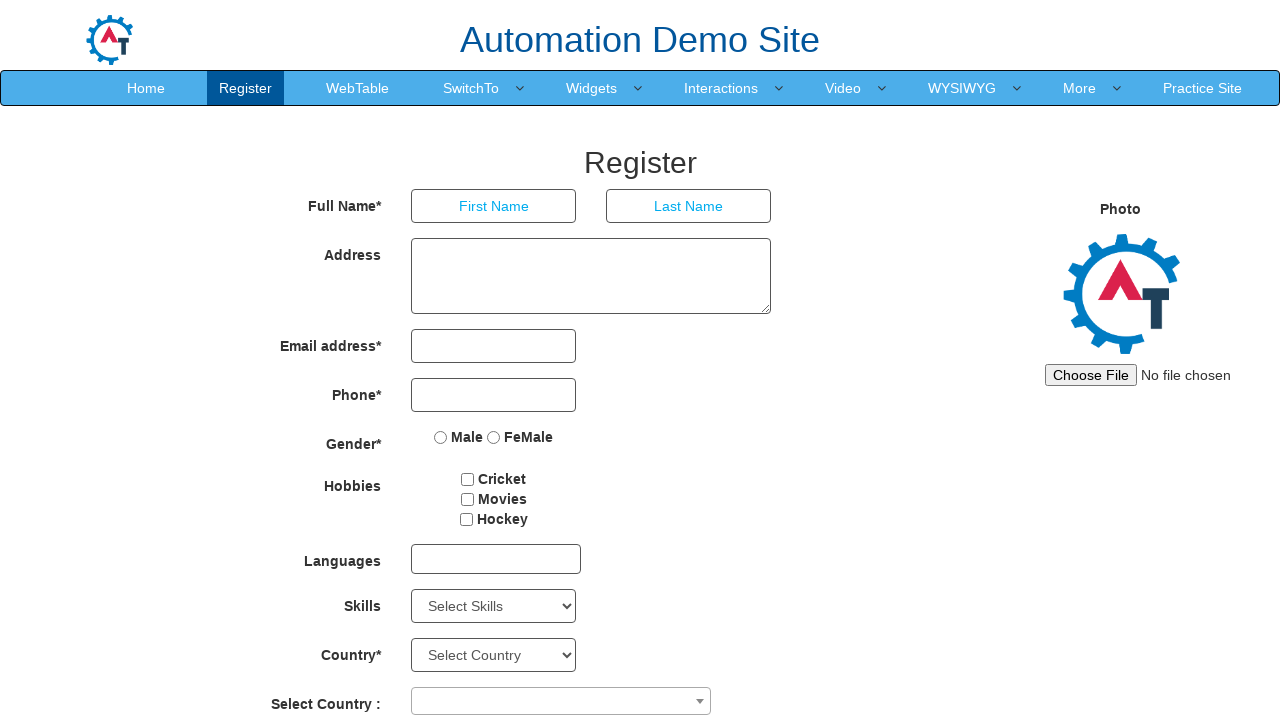

Clicked on SwitchTo menu at (471, 88) on xpath=//a[contains(text(),'SwitchTo')]
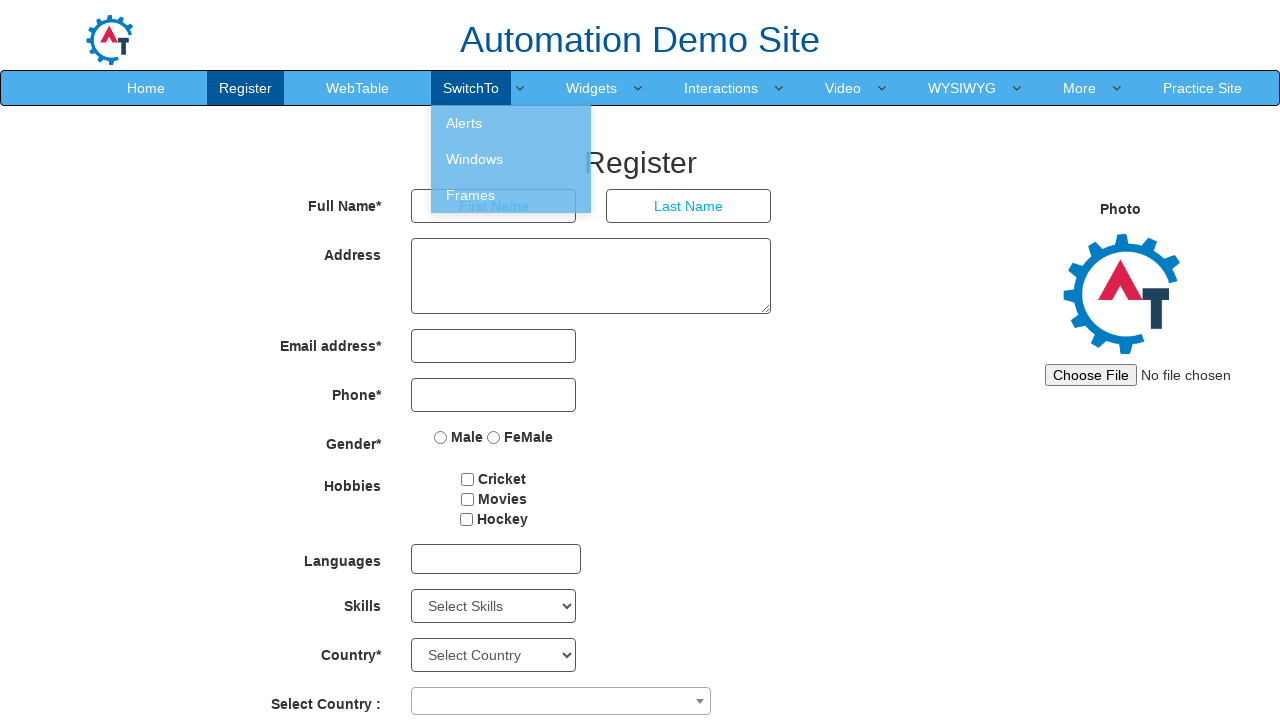

Clicked on Frames option at (511, 195) on xpath=//a[contains(text(),'Frames')]
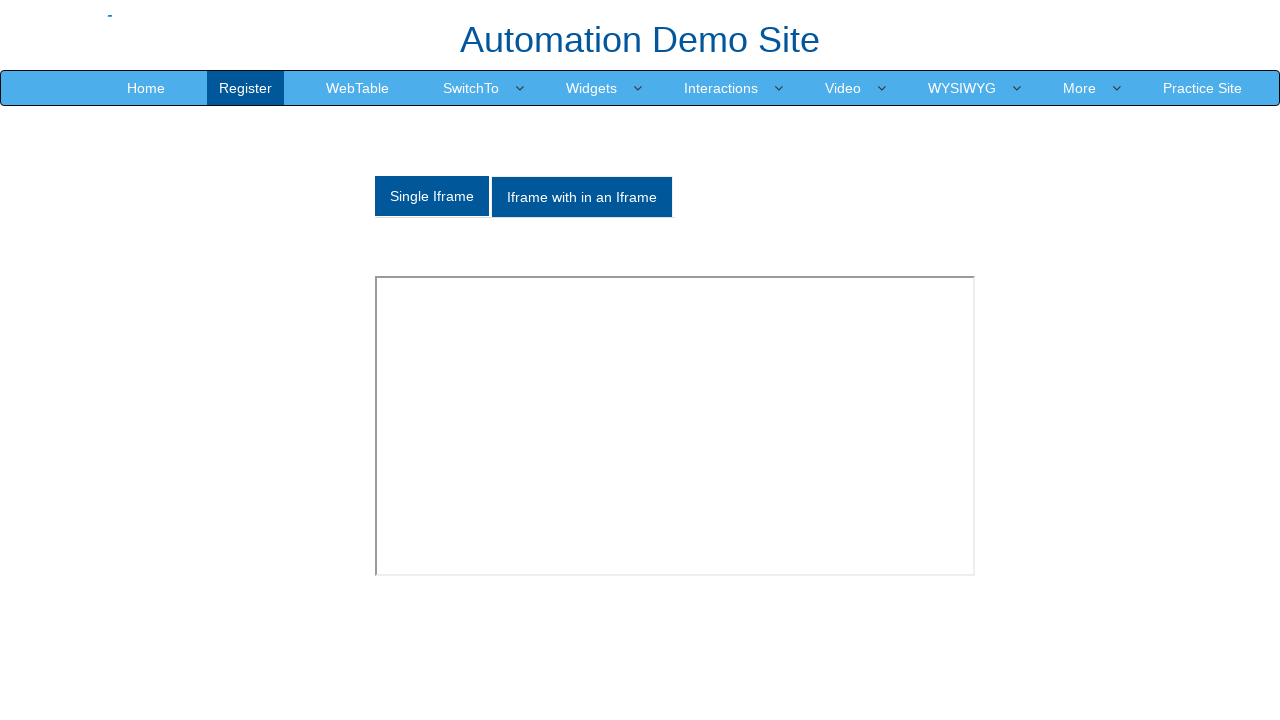

Waited 3 seconds for page to load
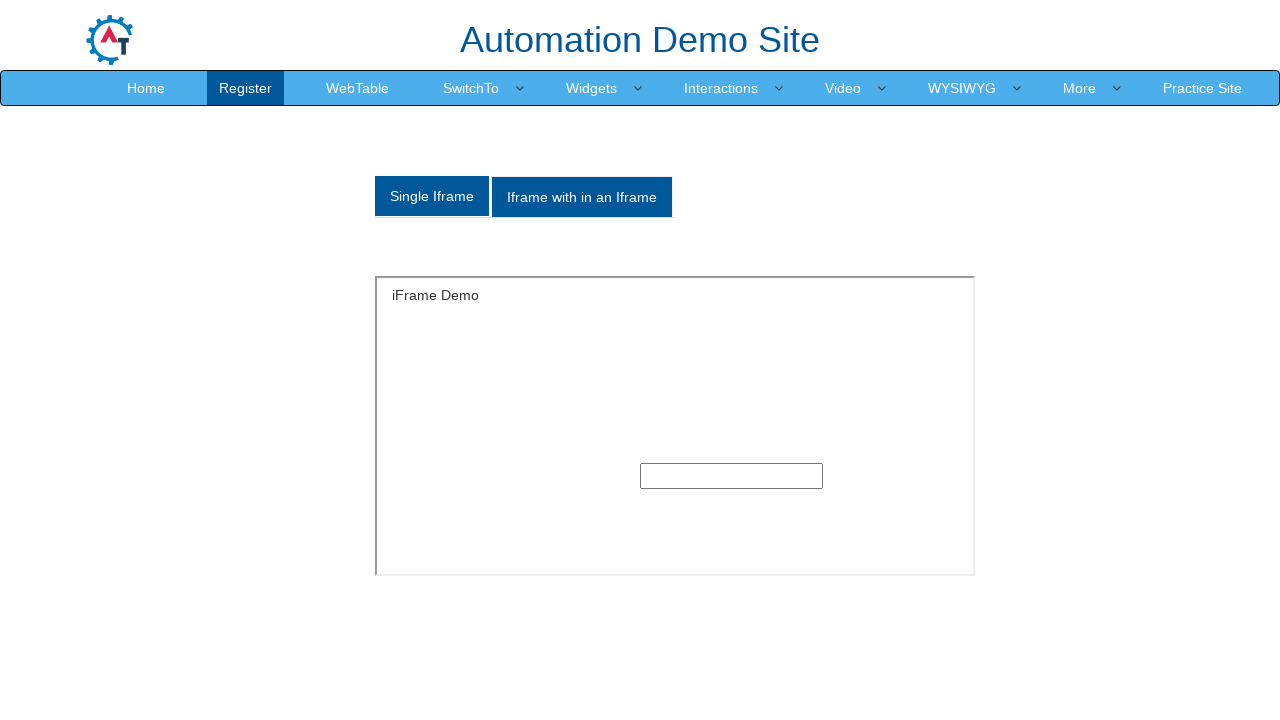

Clicked on nested iframe option 'Iframe with in an Iframe' at (582, 197) on xpath=//a[contains(text(),'Iframe with in an Iframe')]
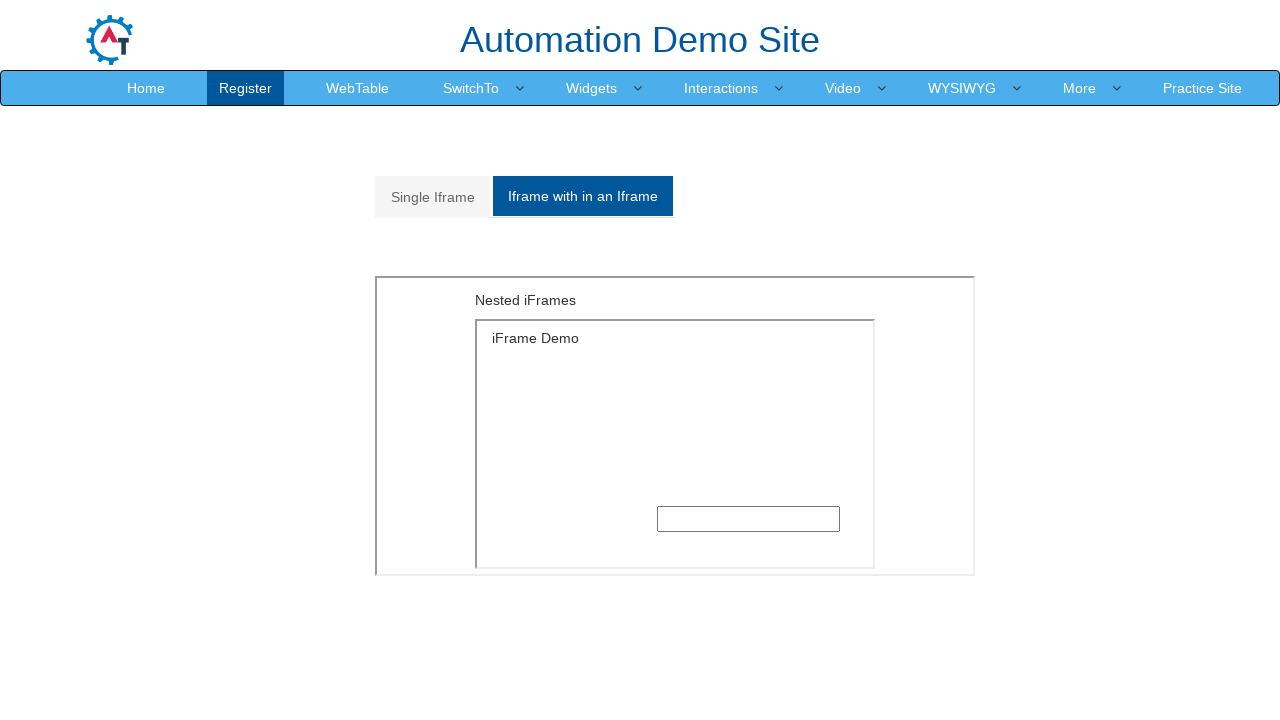

Located and switched to outer iframe
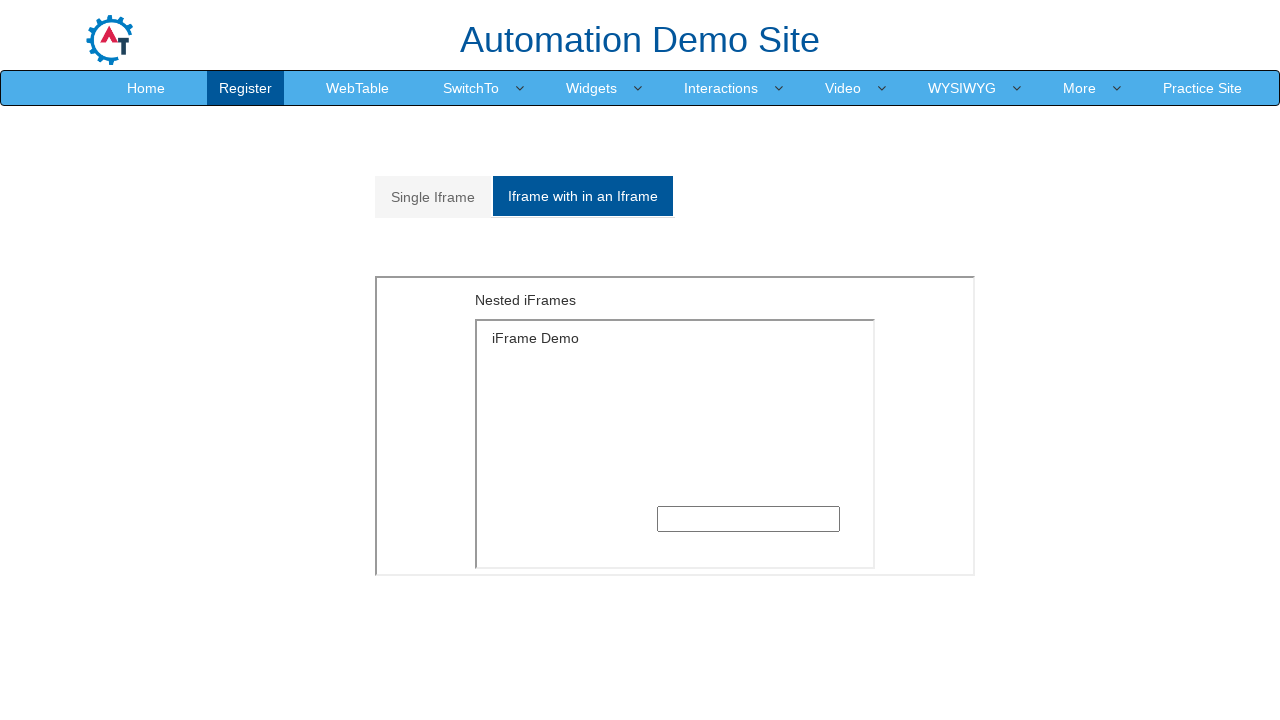

Located and switched to inner iframe within outer iframe
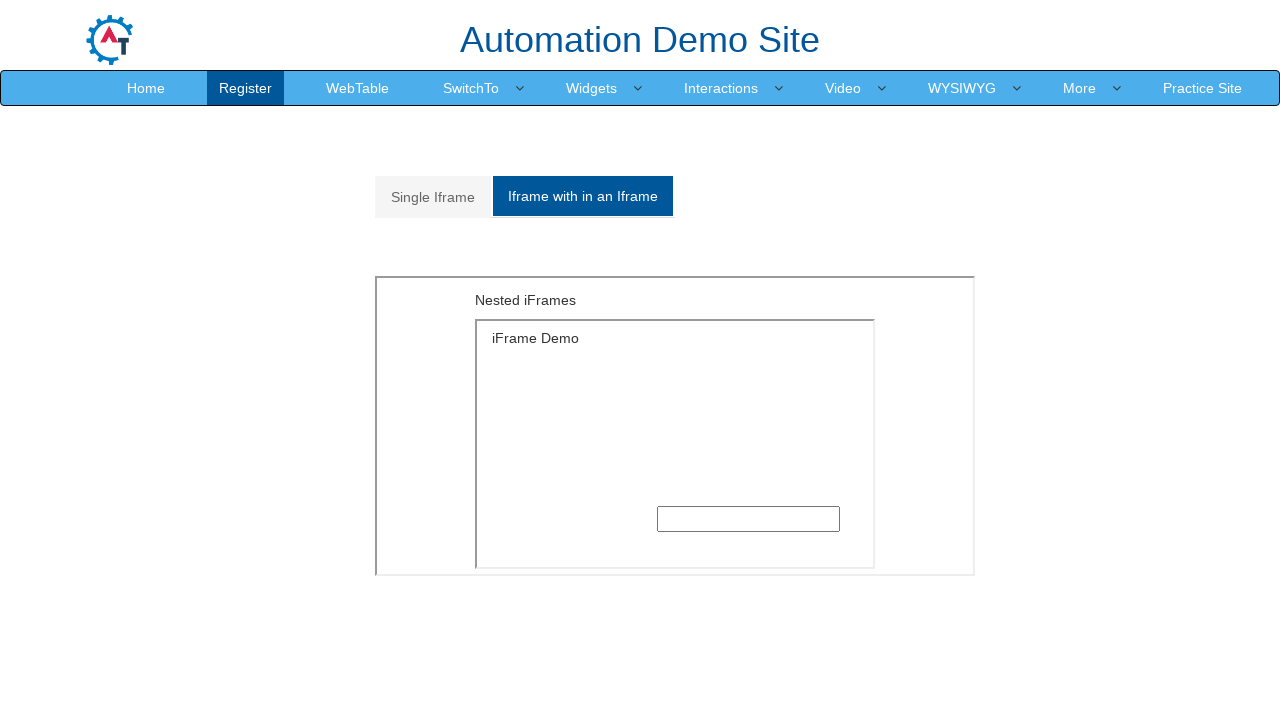

Filled text field in nested iframe with 'Divyank' on xpath=//div[@id='Multiple']/iframe >> internal:control=enter-frame >> xpath=//if
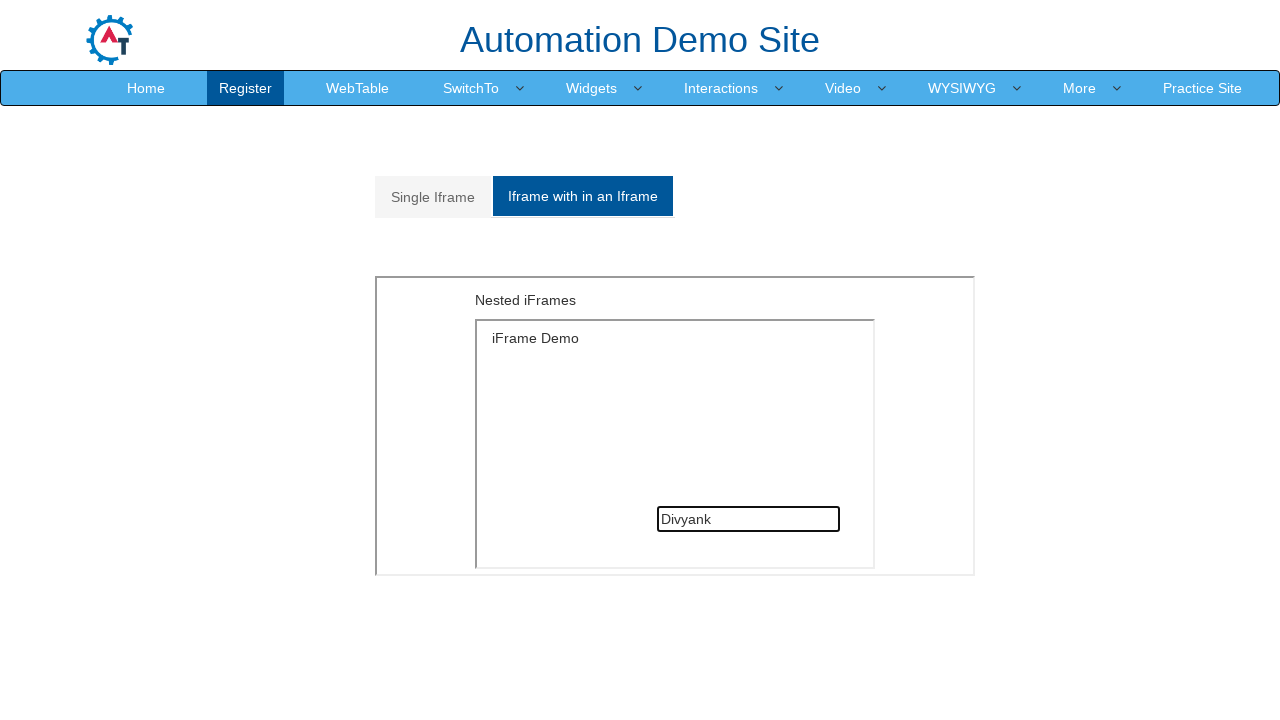

Counted 0 links in inner iframe
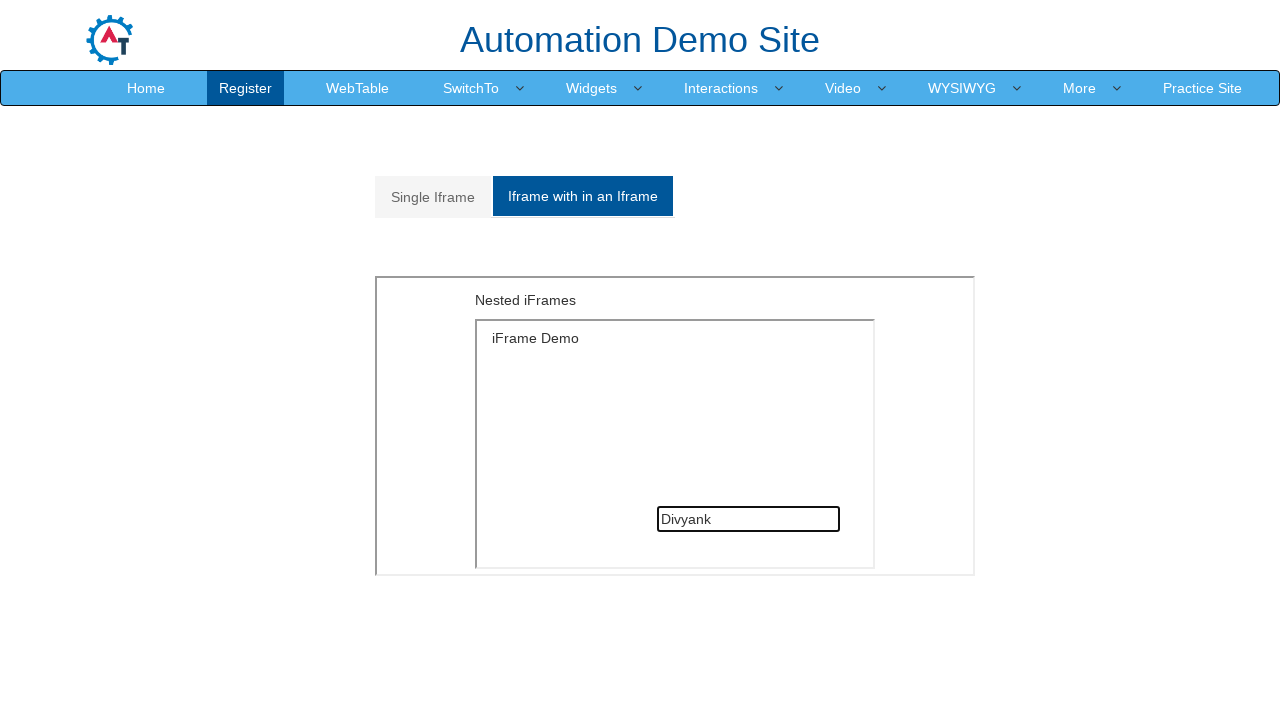

Counted 45 links on main page
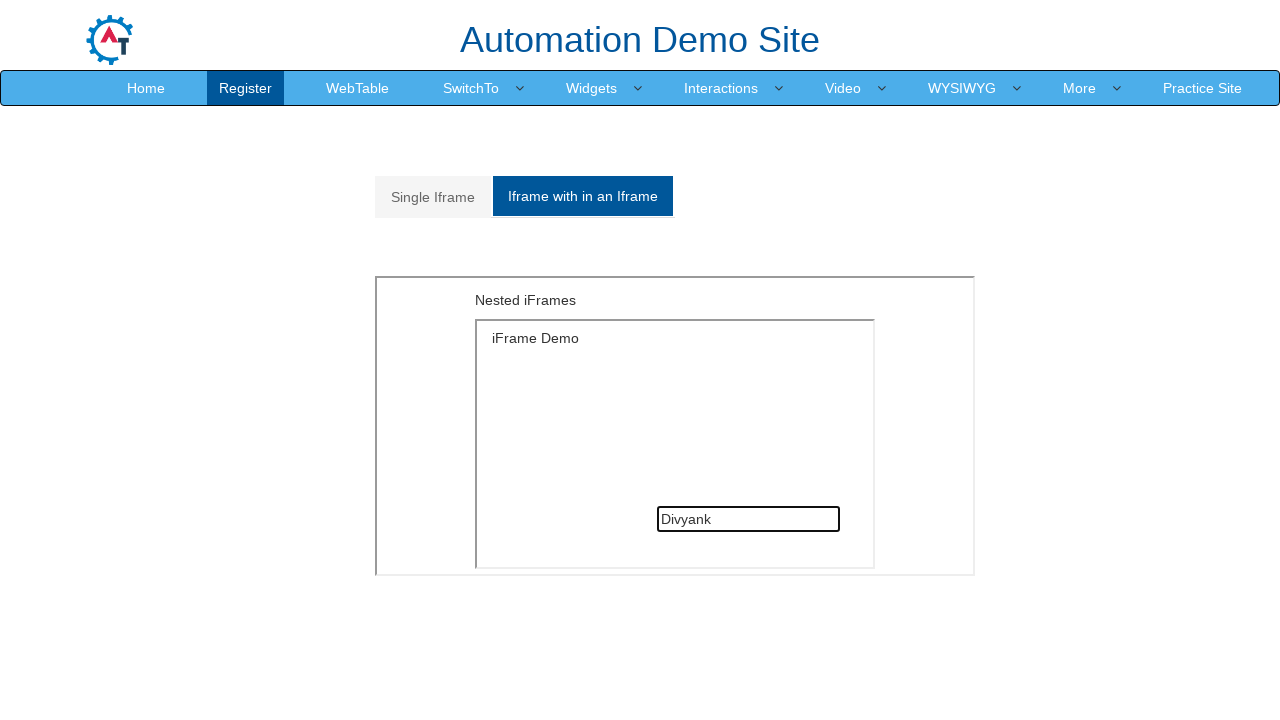

Counted 0 links in outer iframe
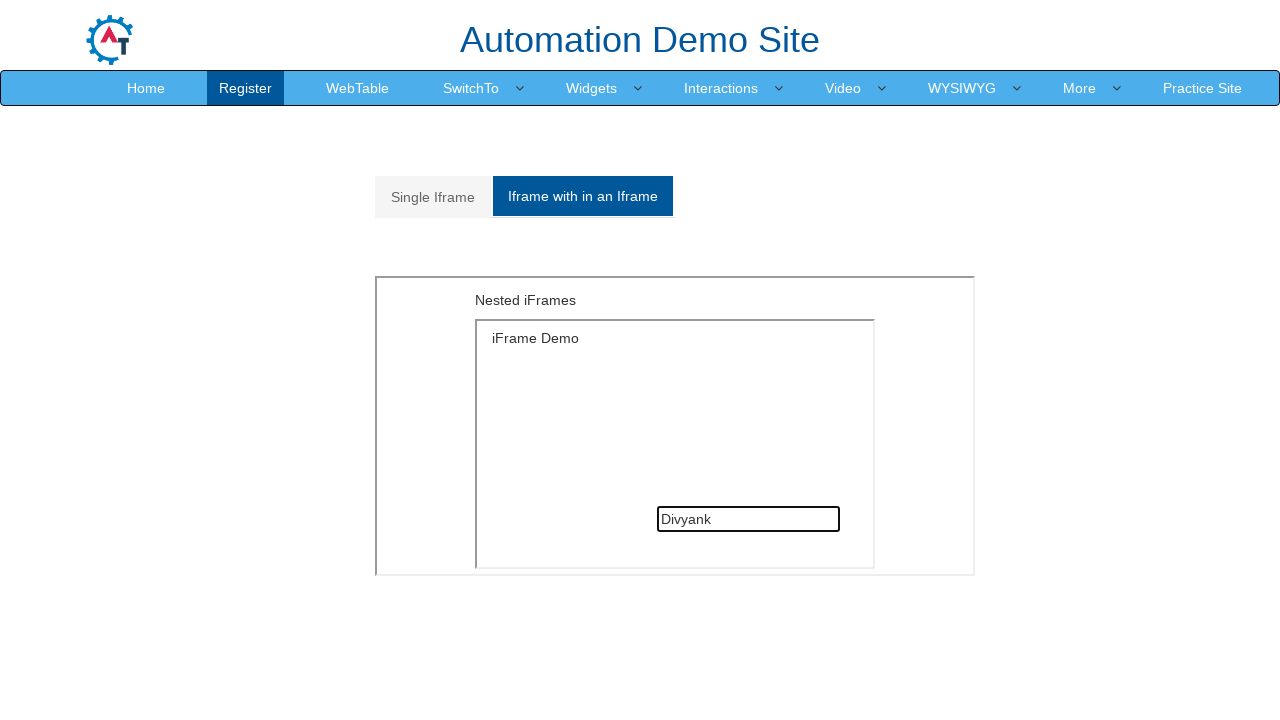

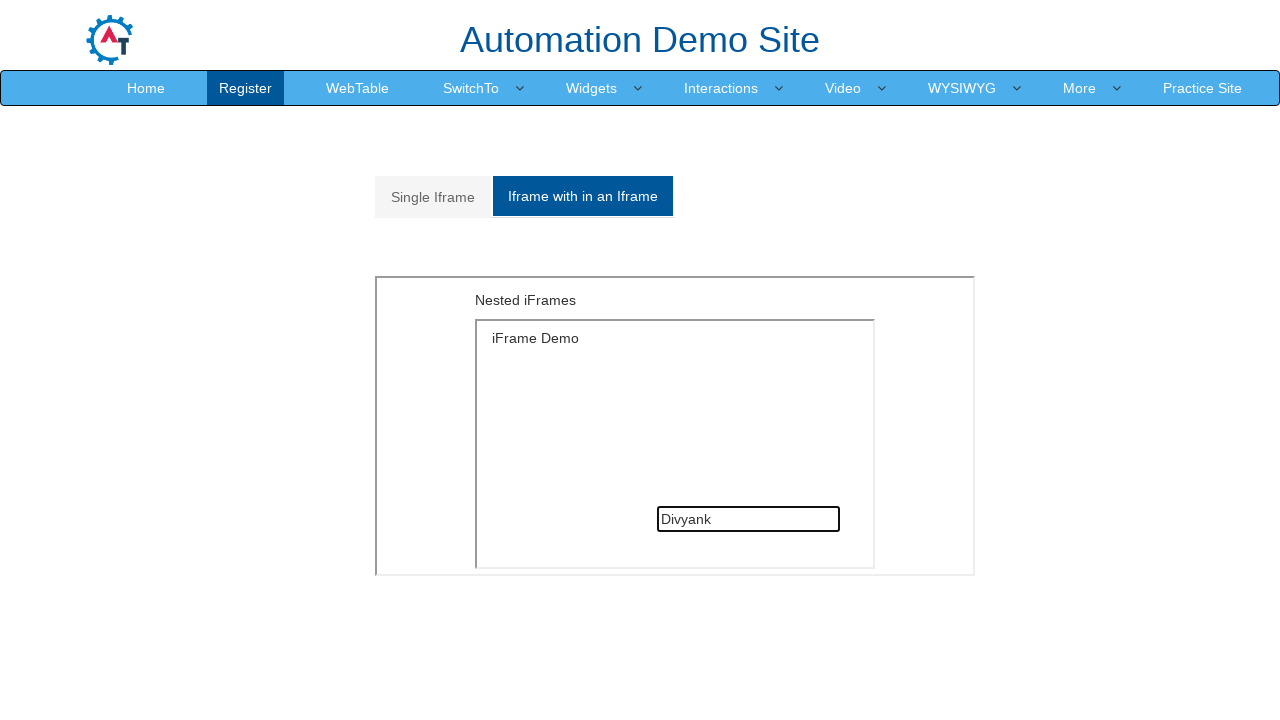